Tests navigation by going to sortable tables, sorting by first name, navigating to another site, then going back.

Starting URL: http://the-internet.herokuapp.com

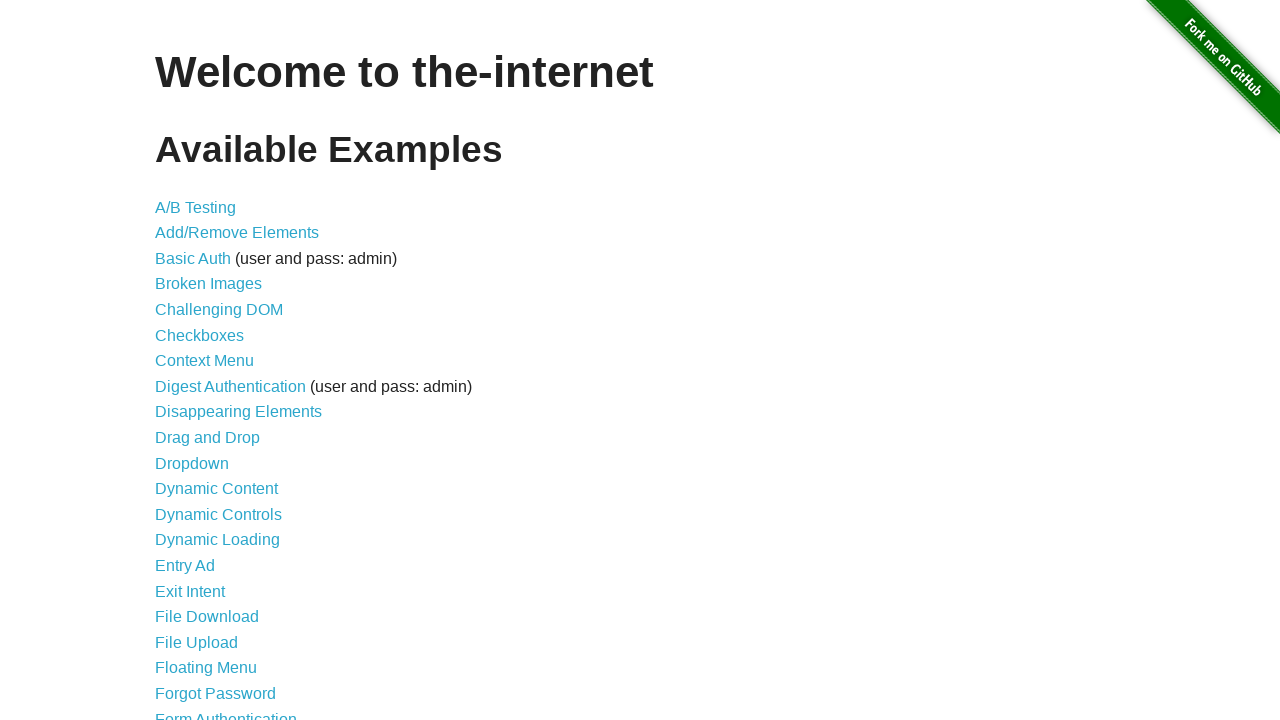

Clicked on Sortable Data Tables link at (230, 574) on xpath=//*[@id='content']//*[text()='Sortable Data Tables']
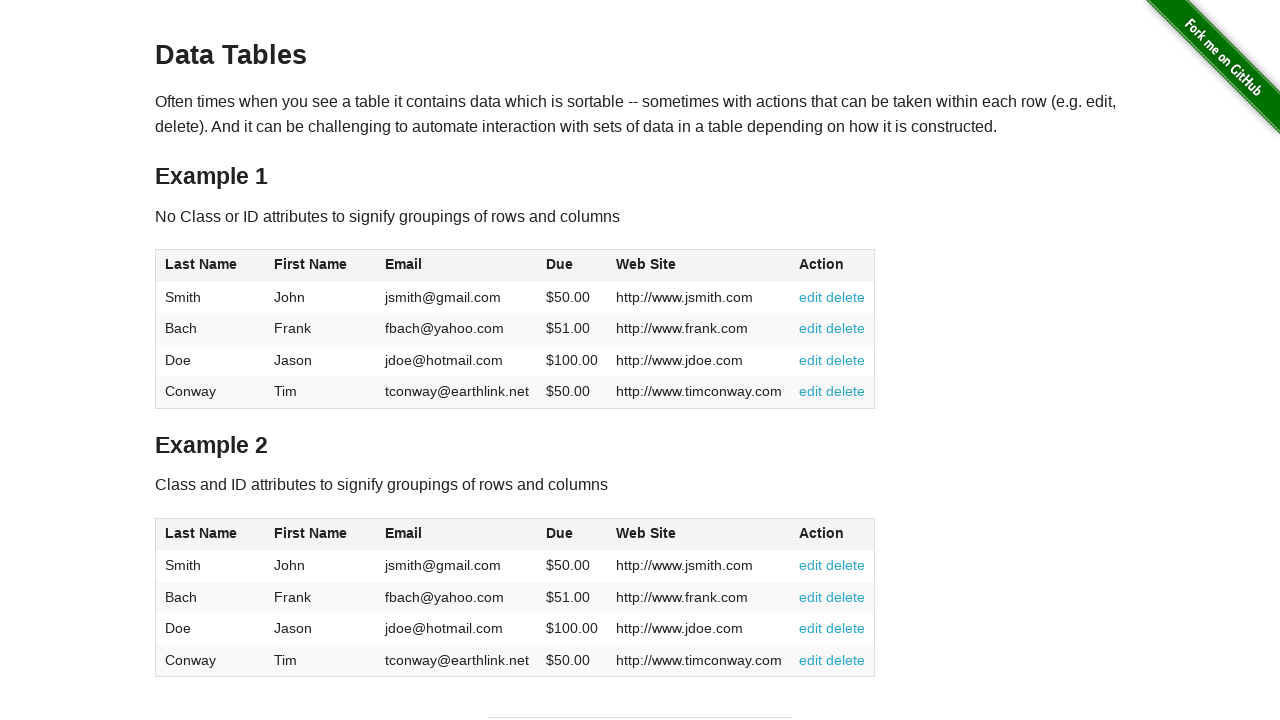

Clicked First Name header to sort table at (311, 264) on xpath=//*[@id='table1']//*[text()='First Name']
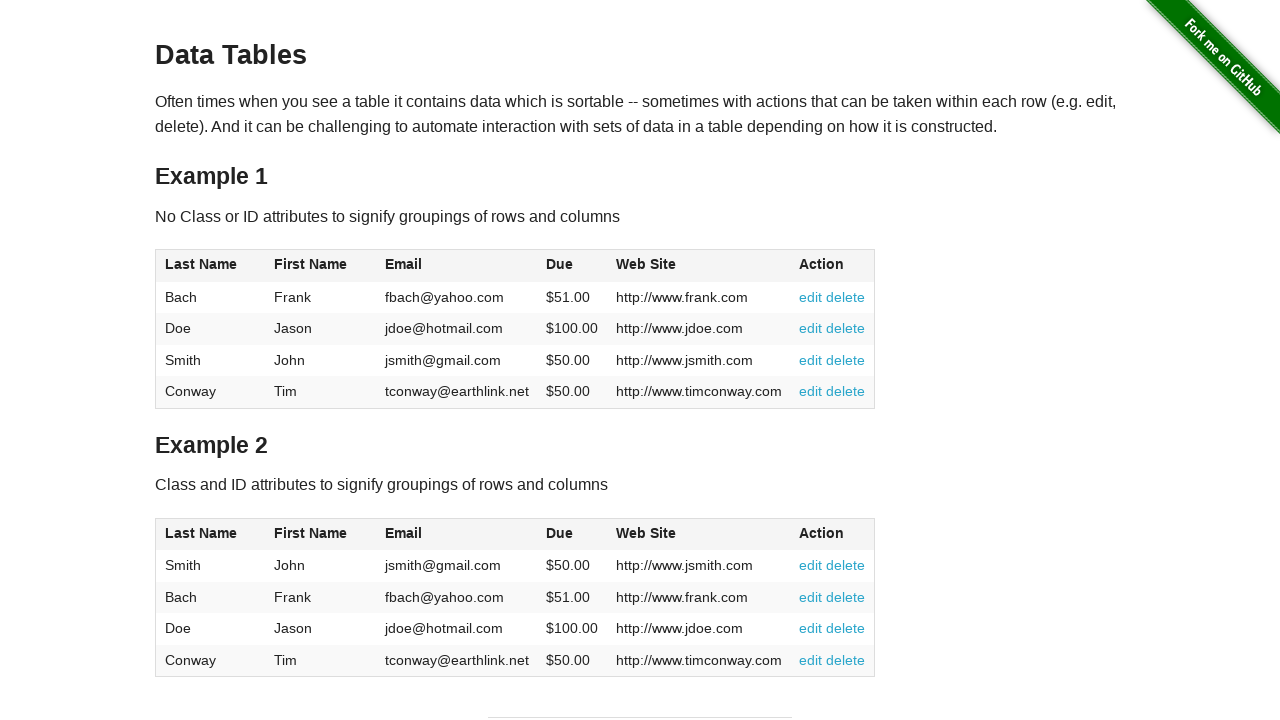

Navigated to https://www.saucedemo.com/
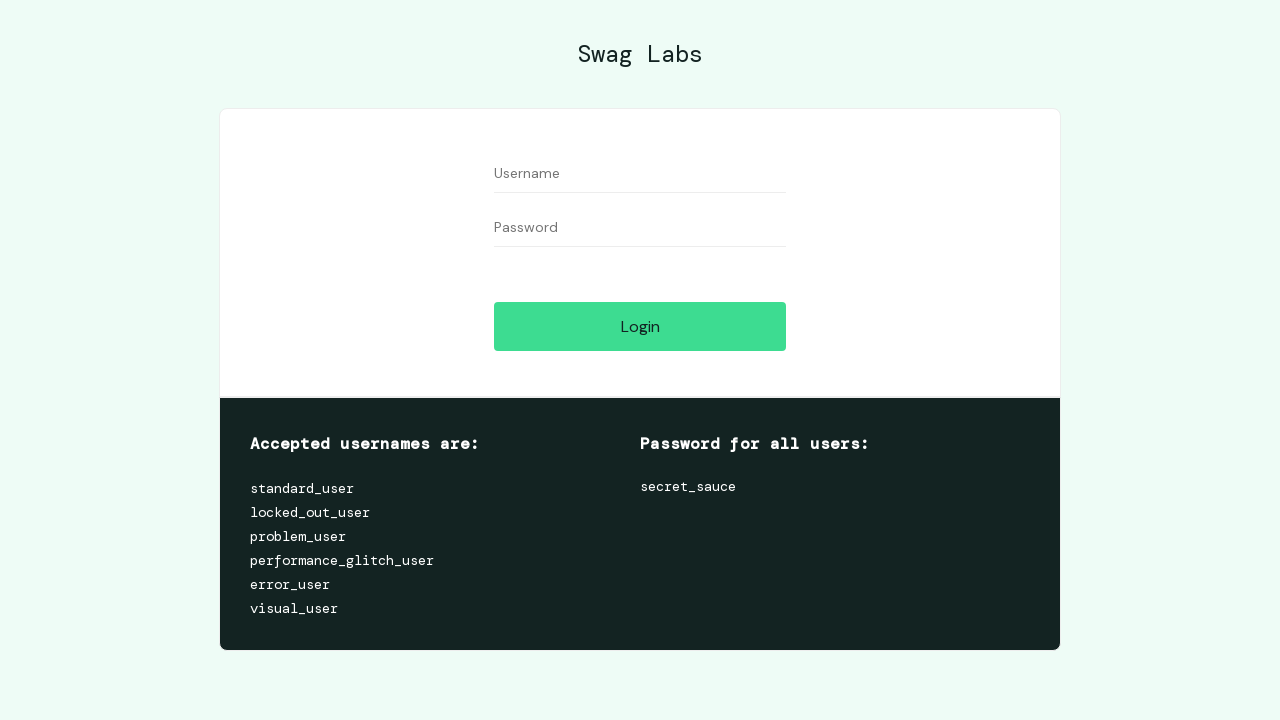

Navigated back to sortable tables page
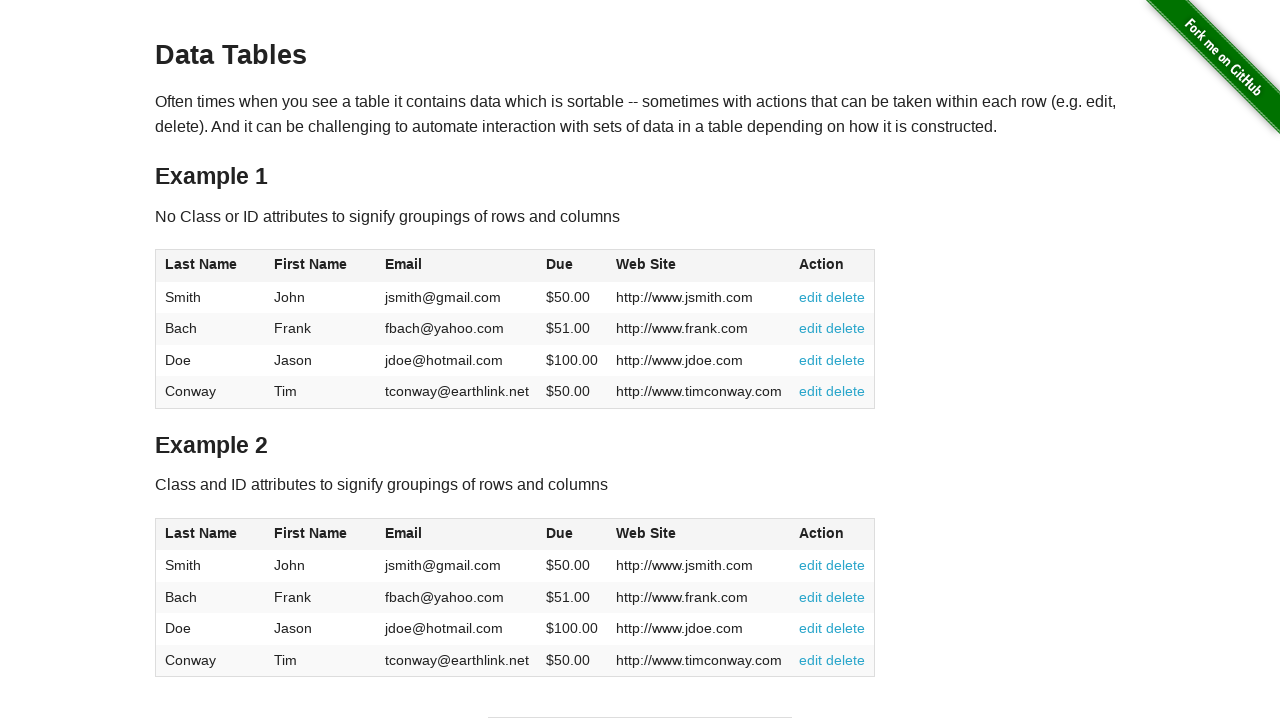

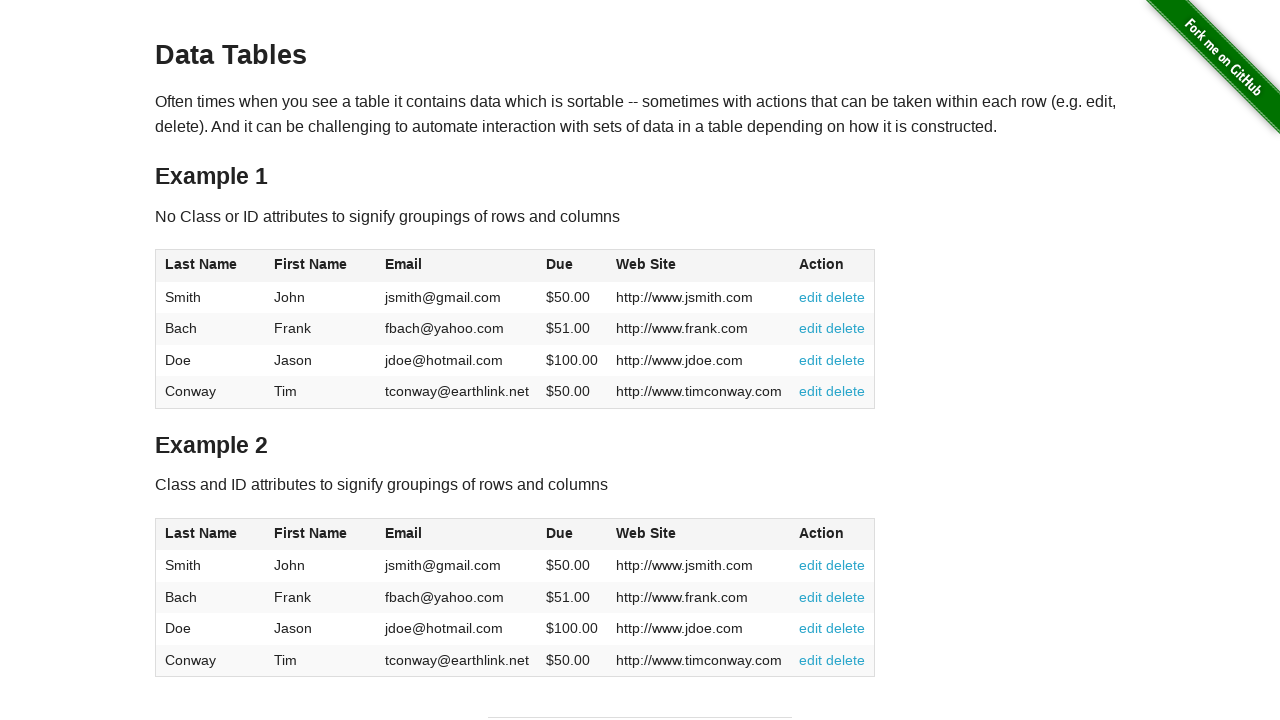